Tests closing an entry advertisement modal by clicking the modal footer close button

Starting URL: http://the-internet.herokuapp.com/entry_ad

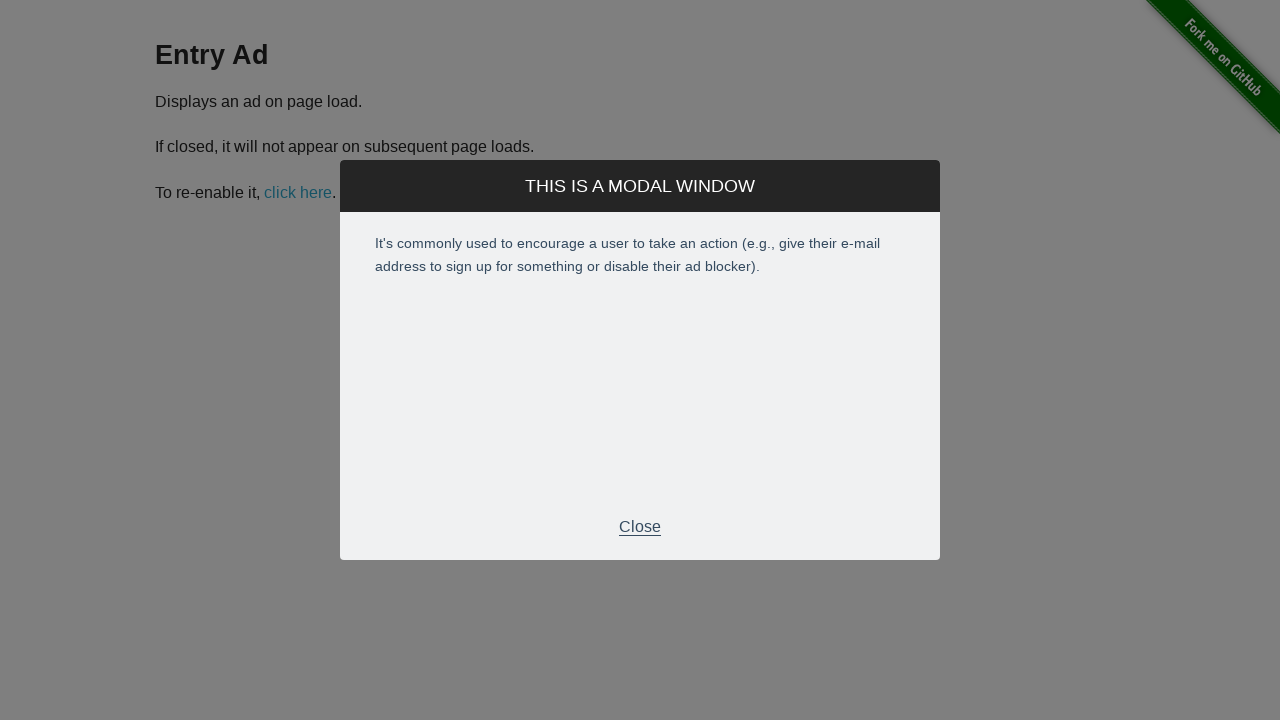

Entry advertisement modal footer became visible
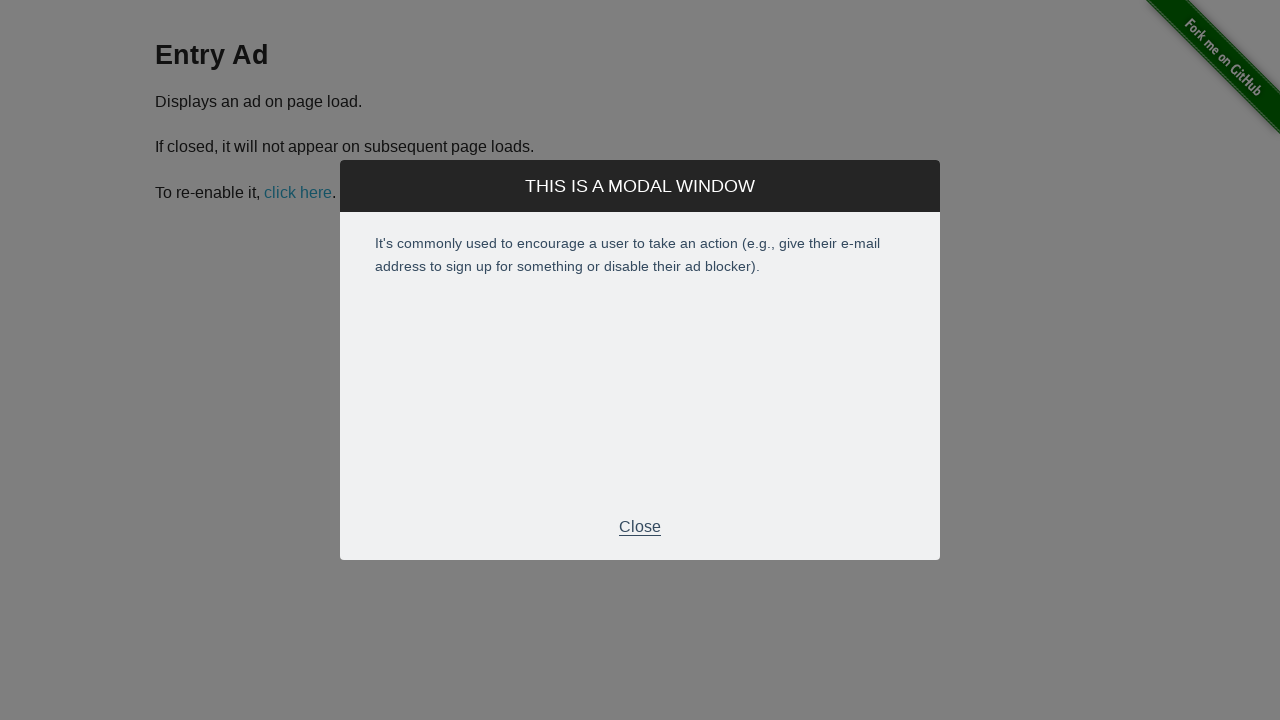

Clicked modal footer close button to close entry advertisement at (640, 527) on .modal-footer
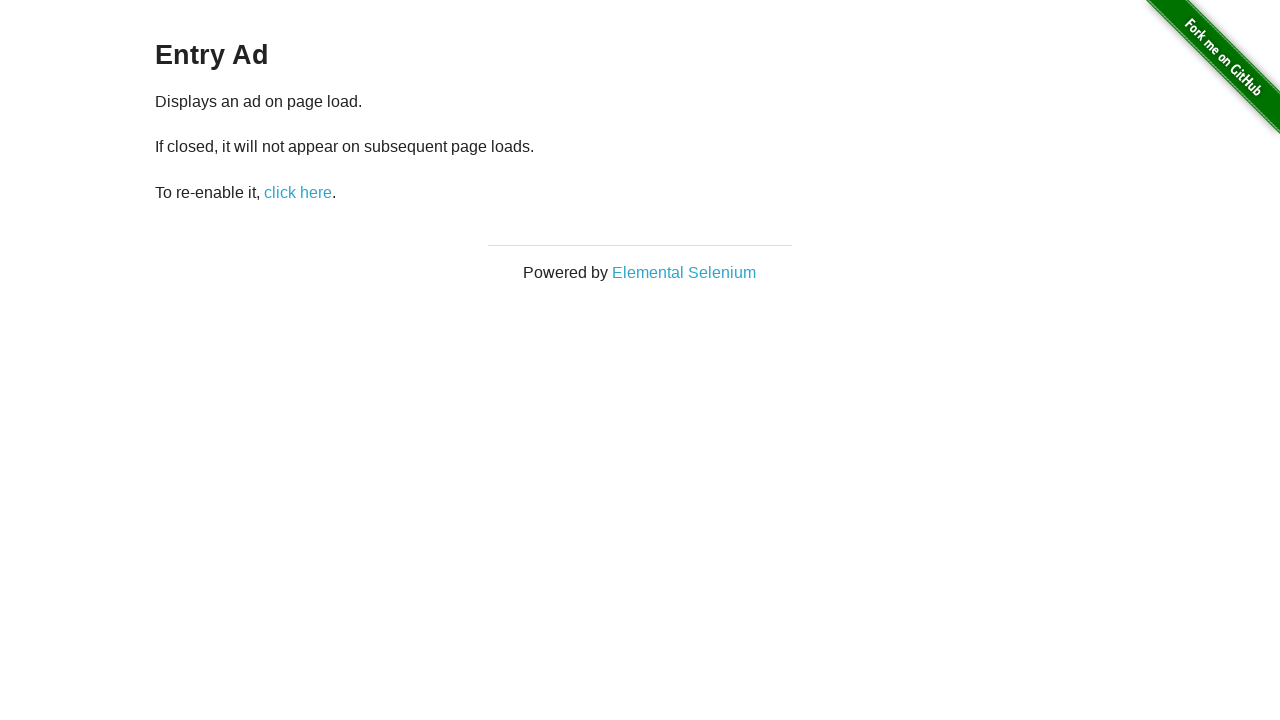

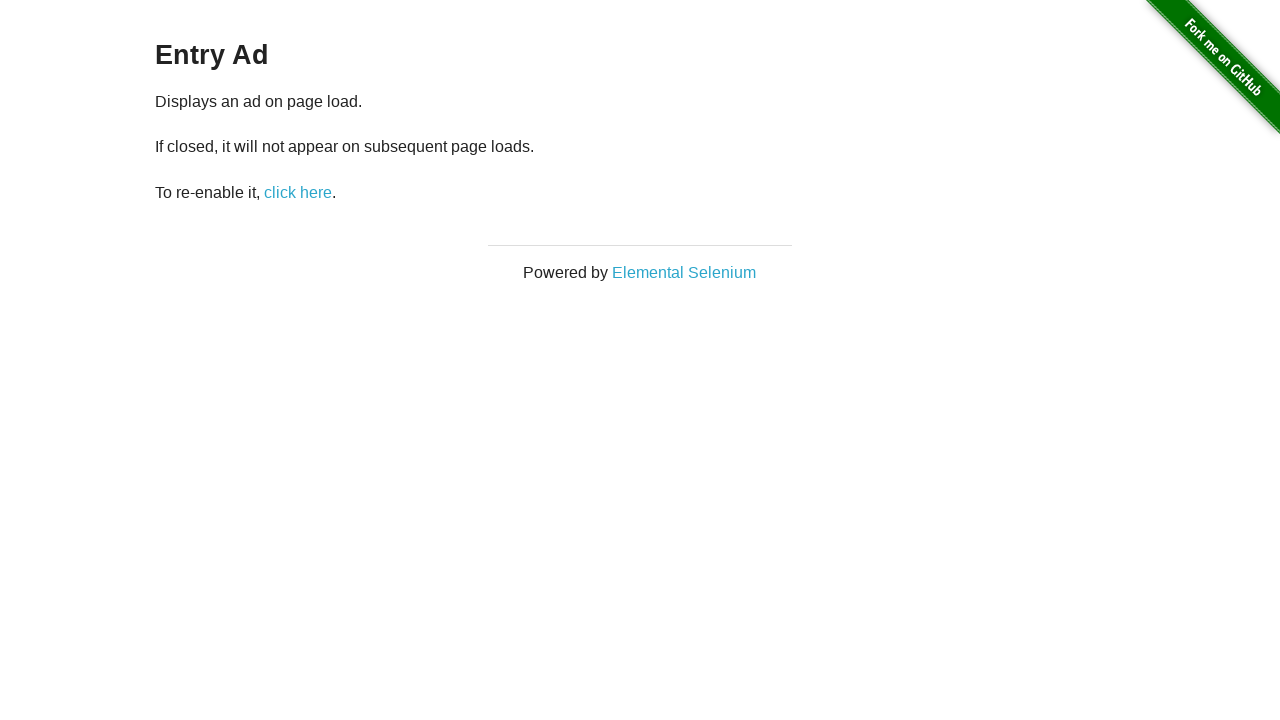